Tests that Clear completed button is hidden when no completed items exist

Starting URL: https://demo.playwright.dev/todomvc

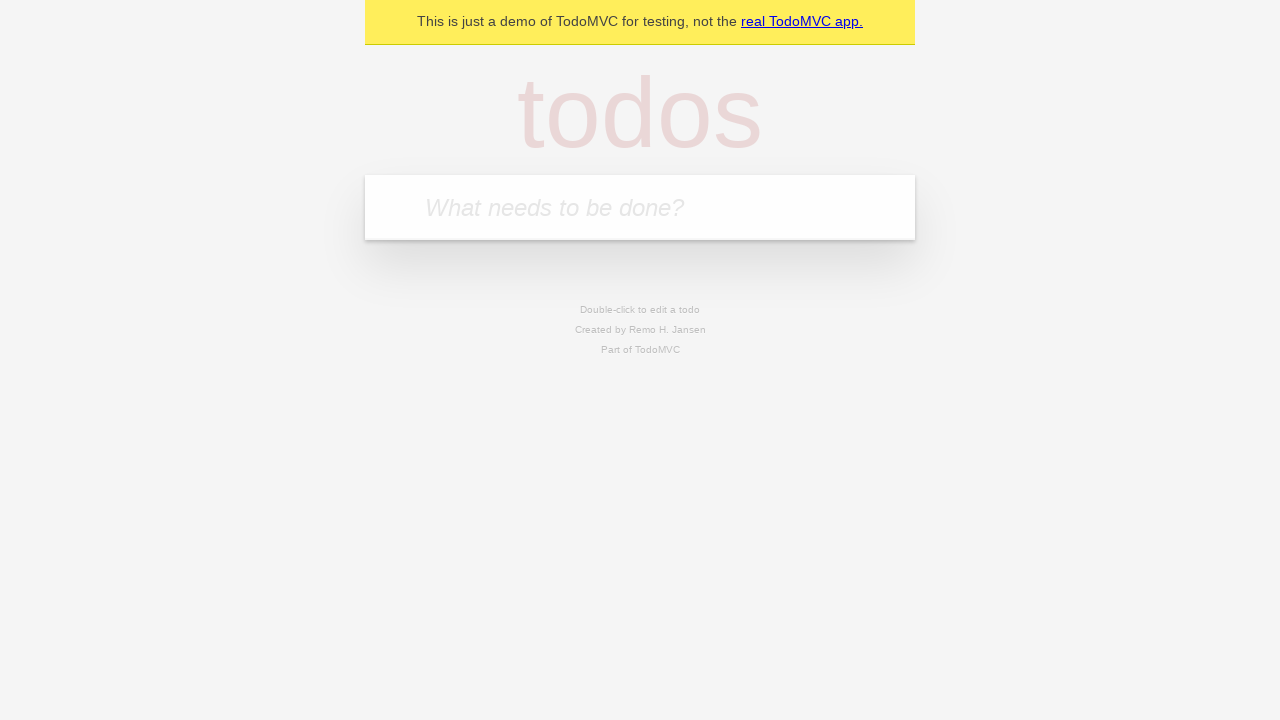

Filled new todo field with 'buy some cheese' on .new-todo
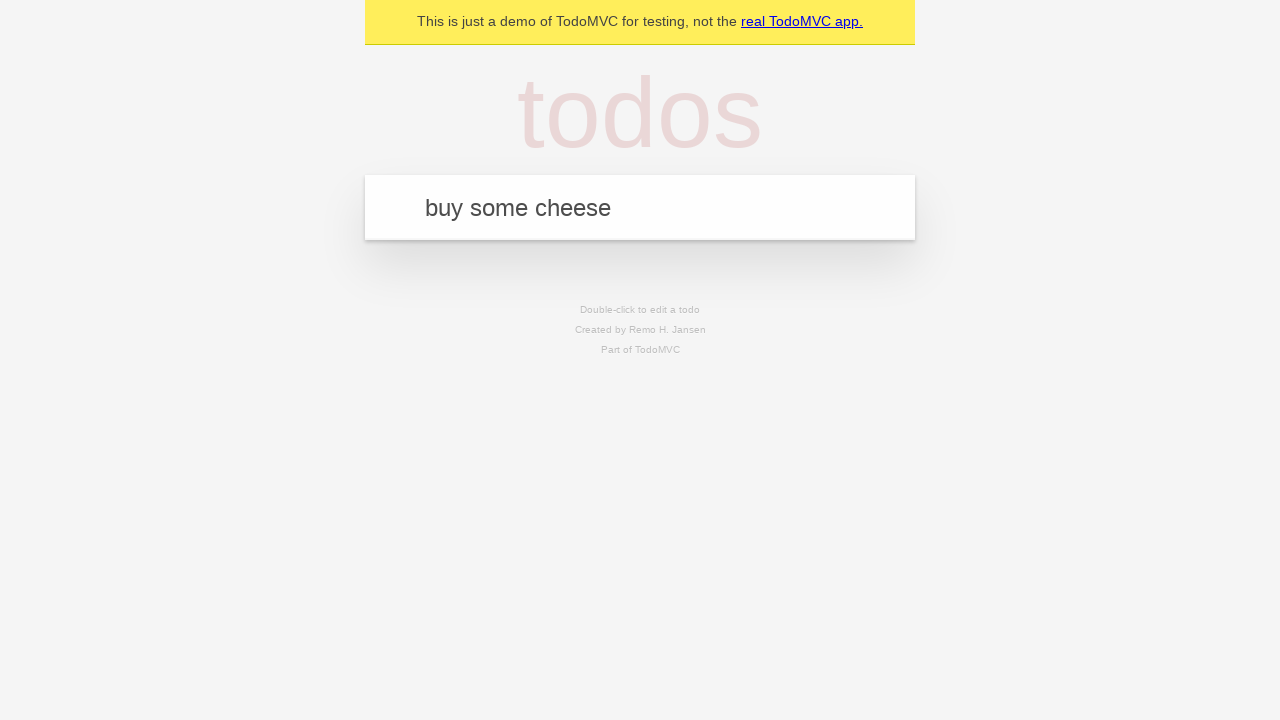

Pressed Enter to add first todo item on .new-todo
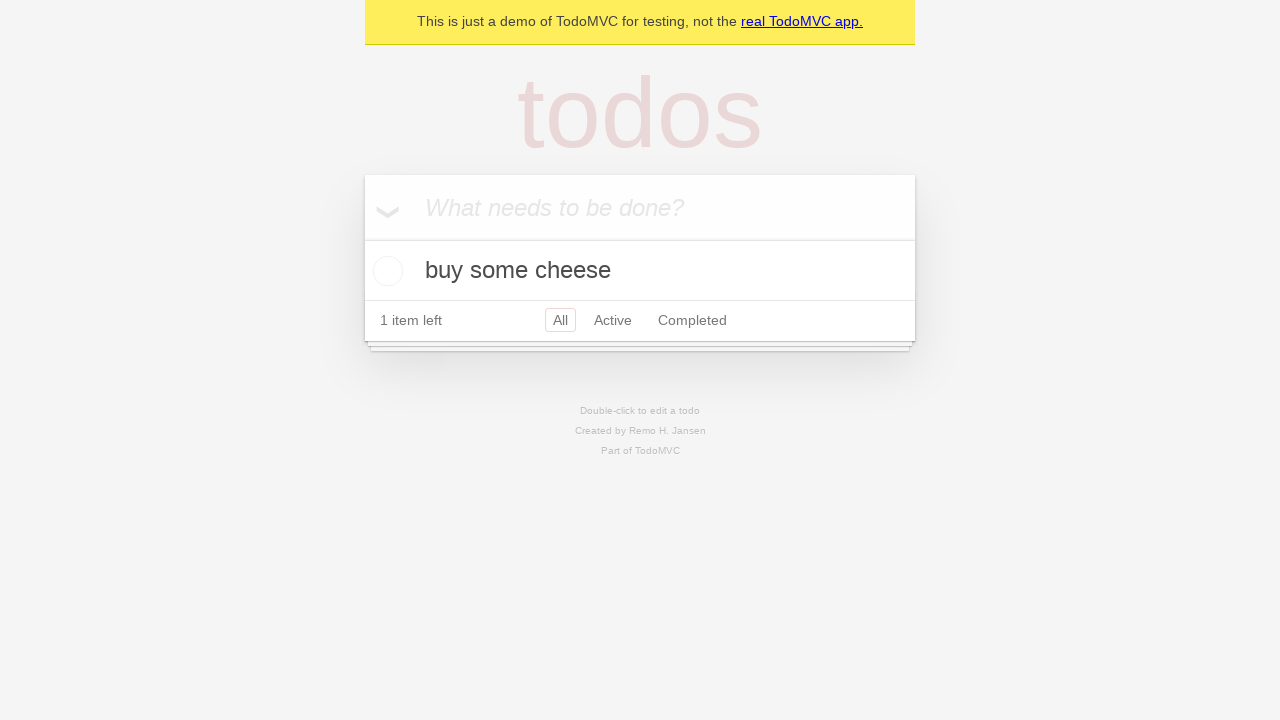

Filled new todo field with 'feed the cat' on .new-todo
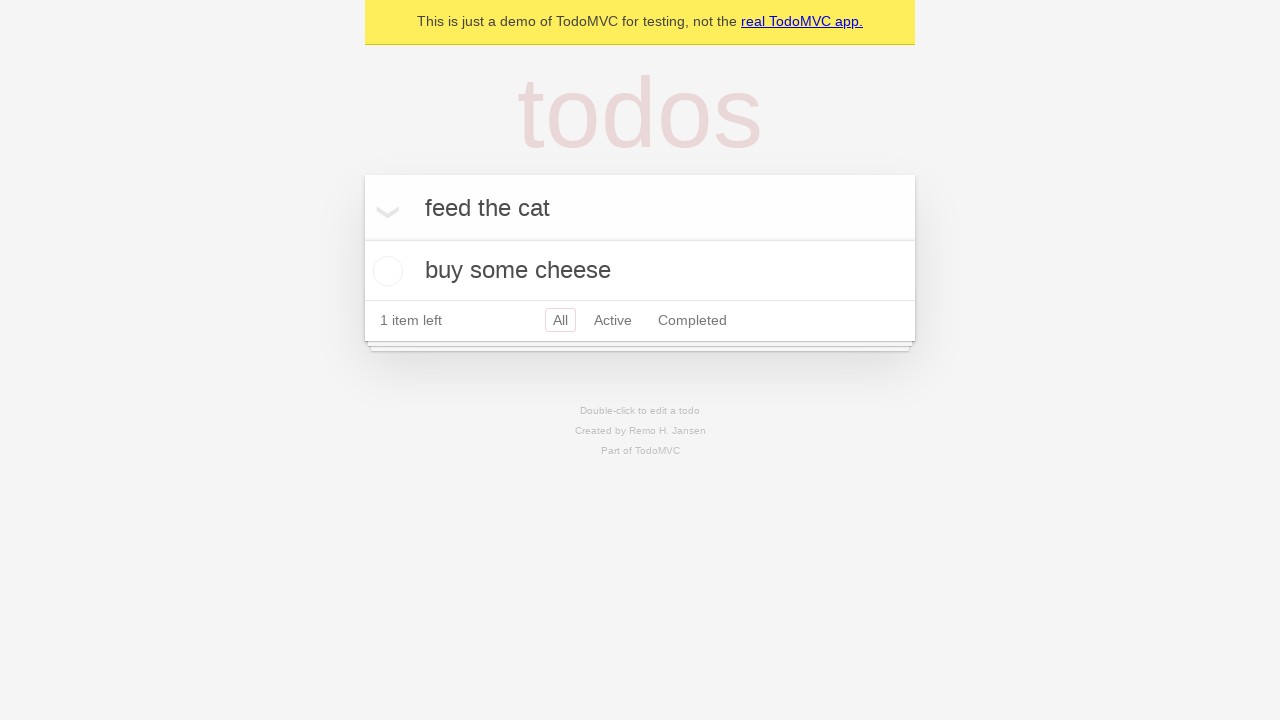

Pressed Enter to add second todo item on .new-todo
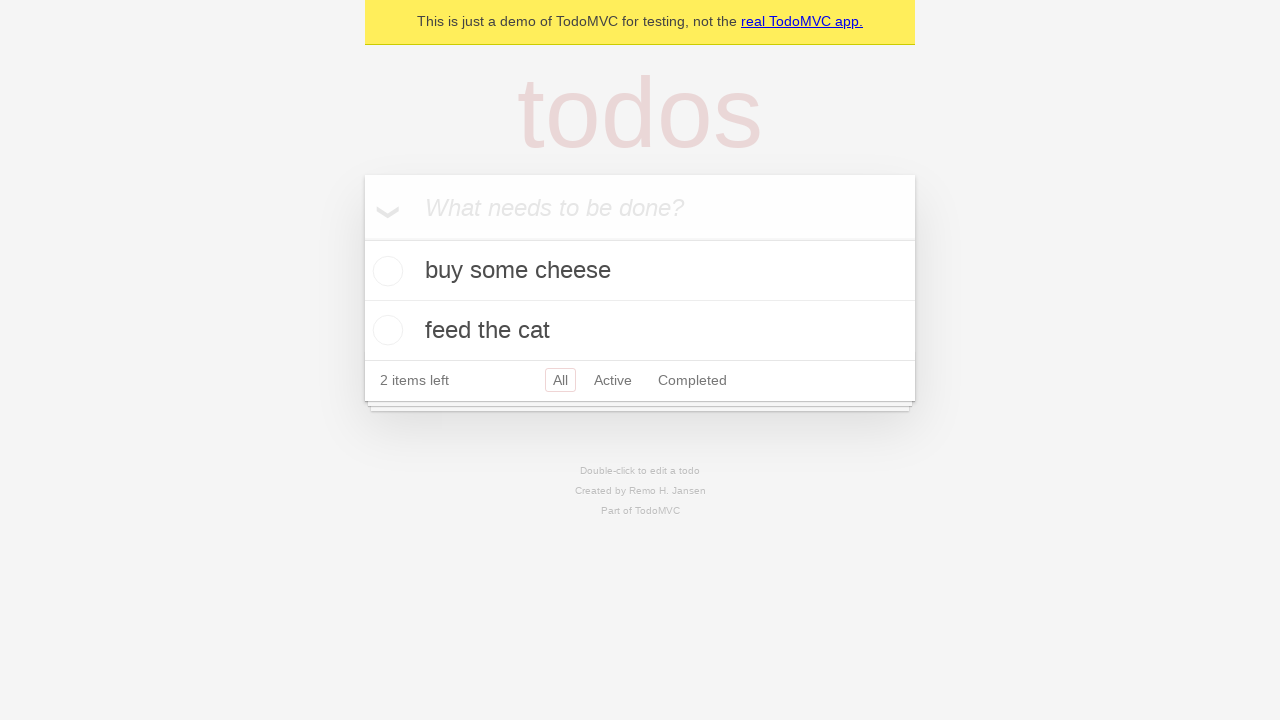

Filled new todo field with 'book a doctors appointment' on .new-todo
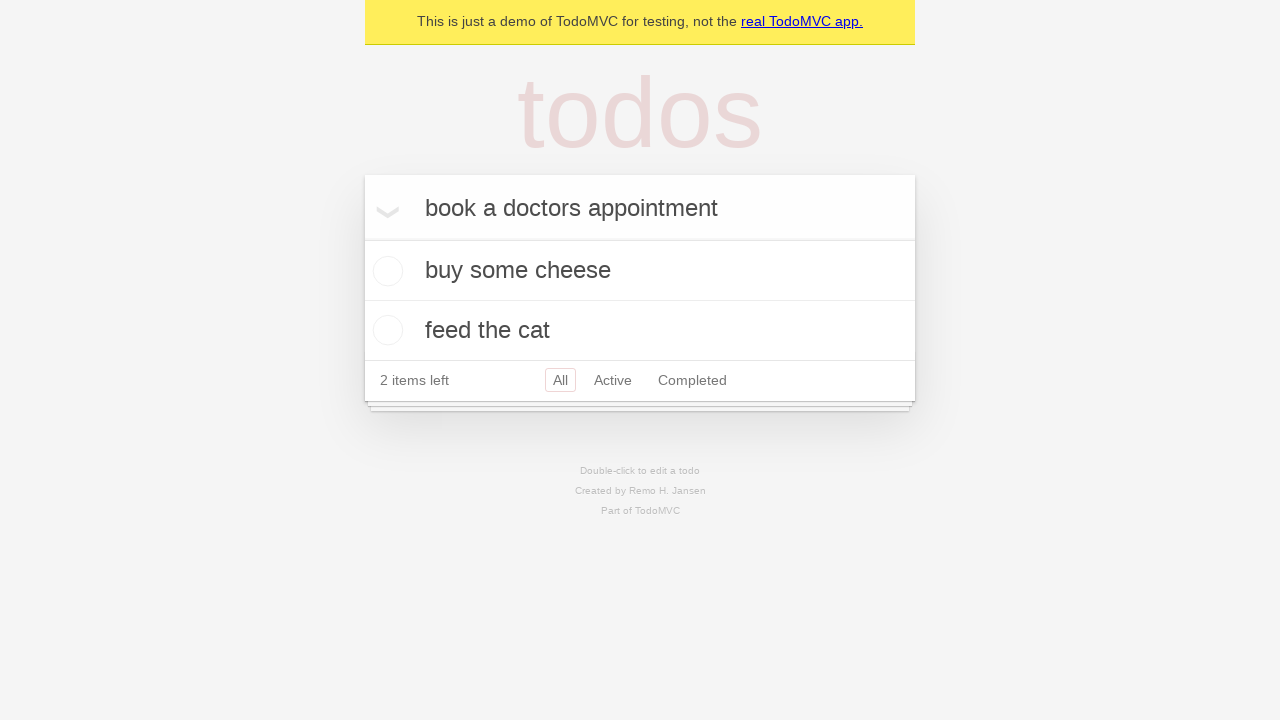

Pressed Enter to add third todo item on .new-todo
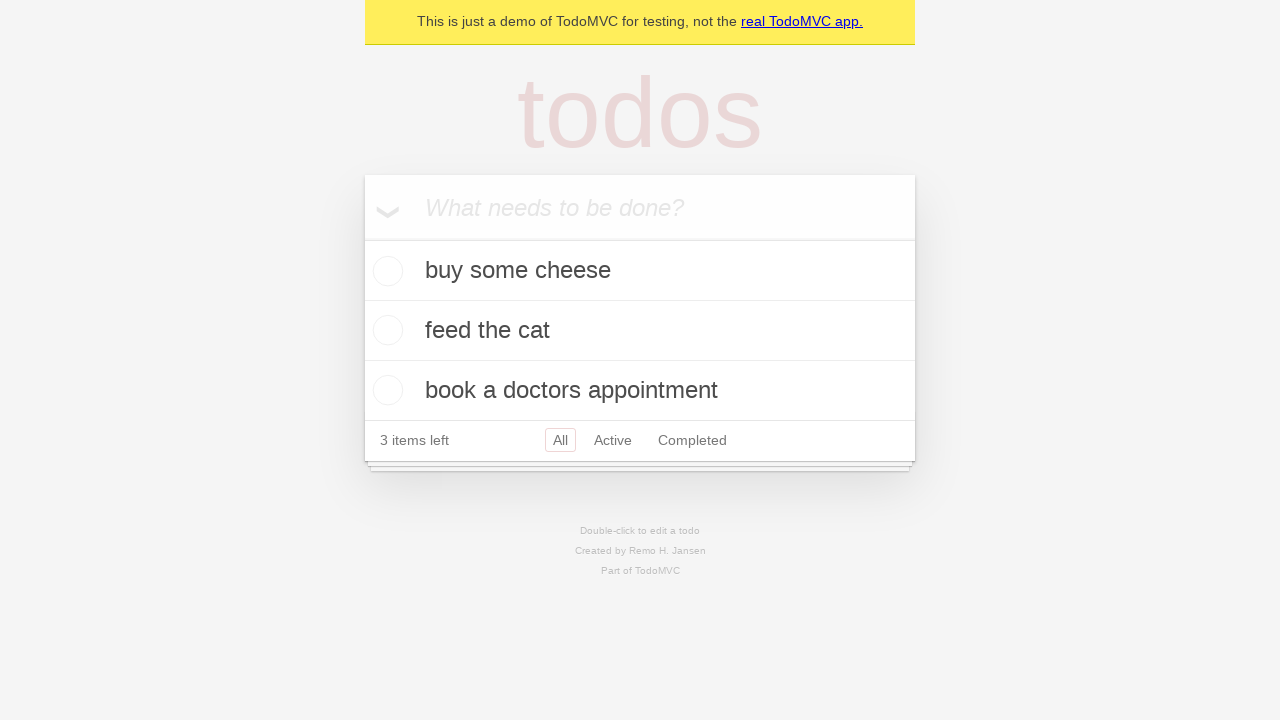

Checked the first todo item as completed at (385, 271) on .todo-list li .toggle >> nth=0
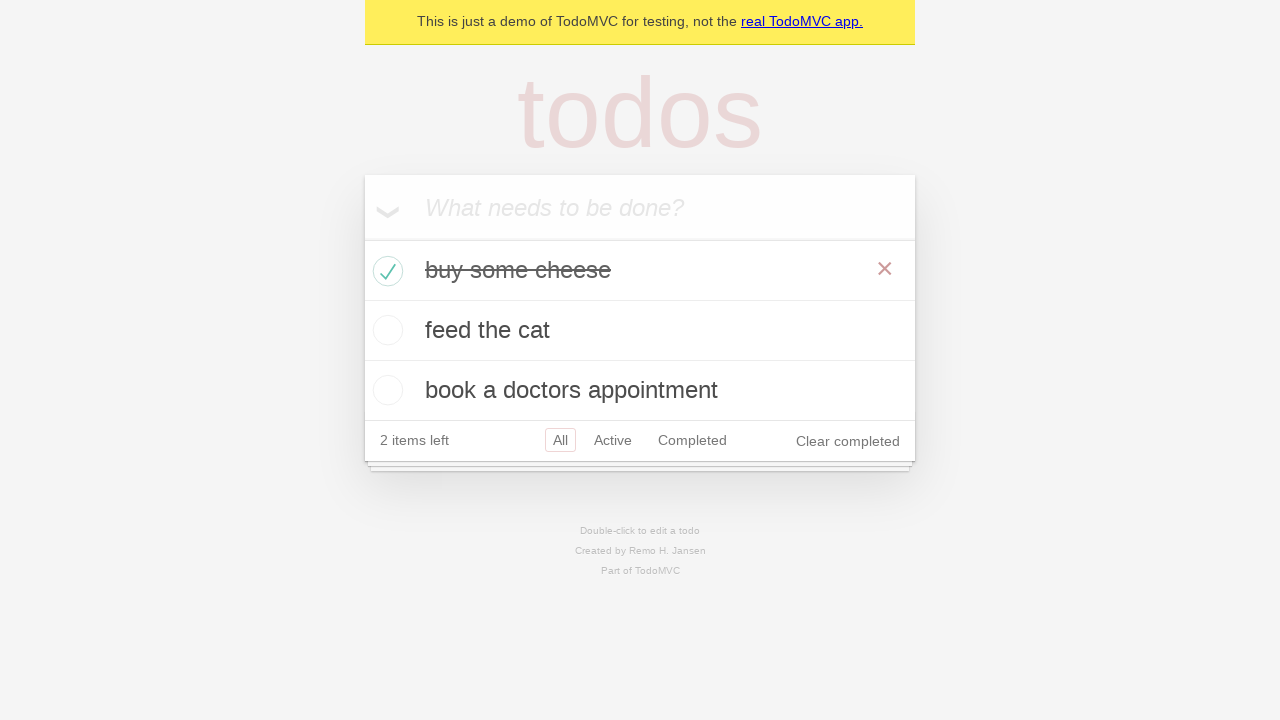

Clicked 'Clear completed' button to remove completed item at (848, 441) on .clear-completed
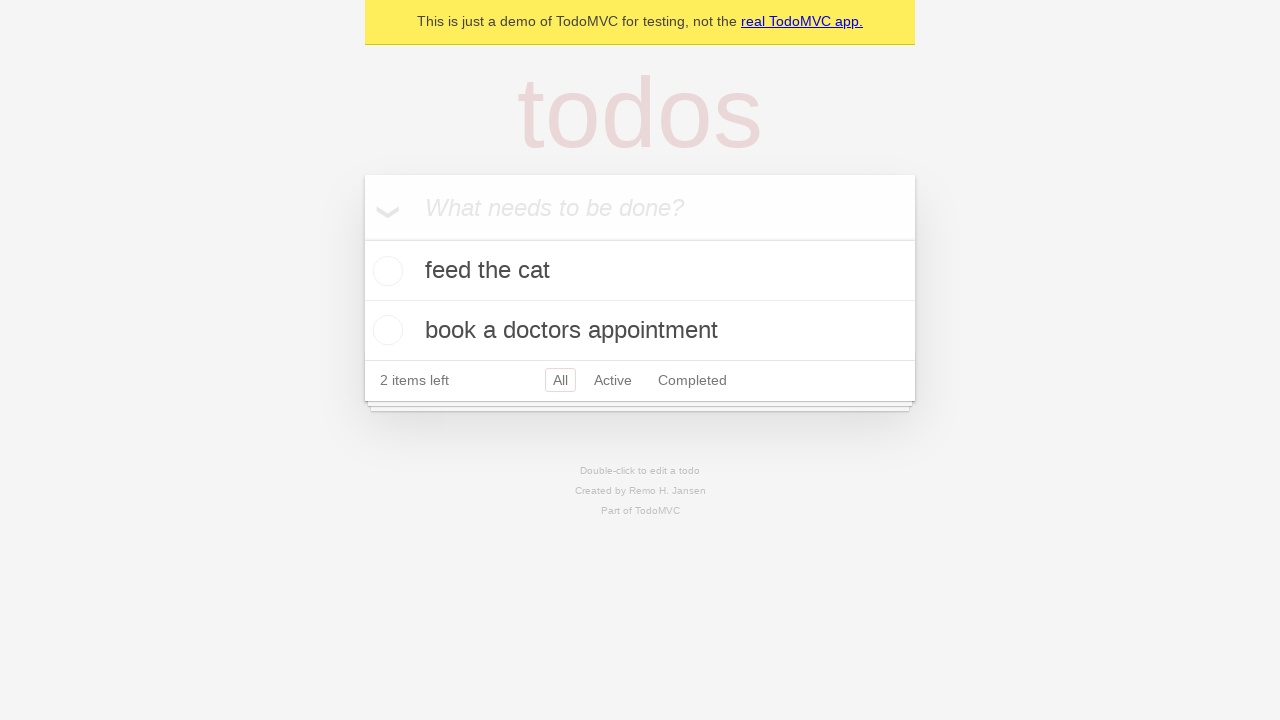

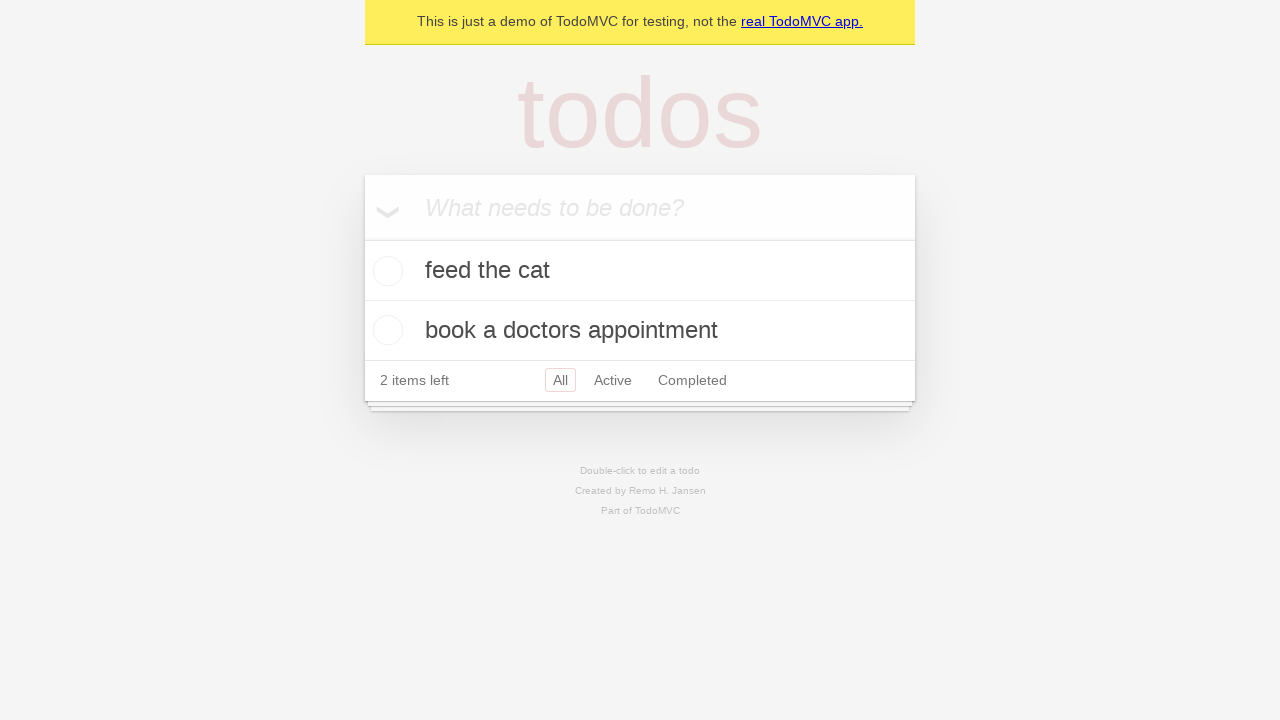